Tests a slow calculator application by setting a delay, entering a calculation (7+8), clicking equals, and verifying the result displays 15

Starting URL: https://bonigarcia.dev/selenium-webdriver-java/slow-calculator.html

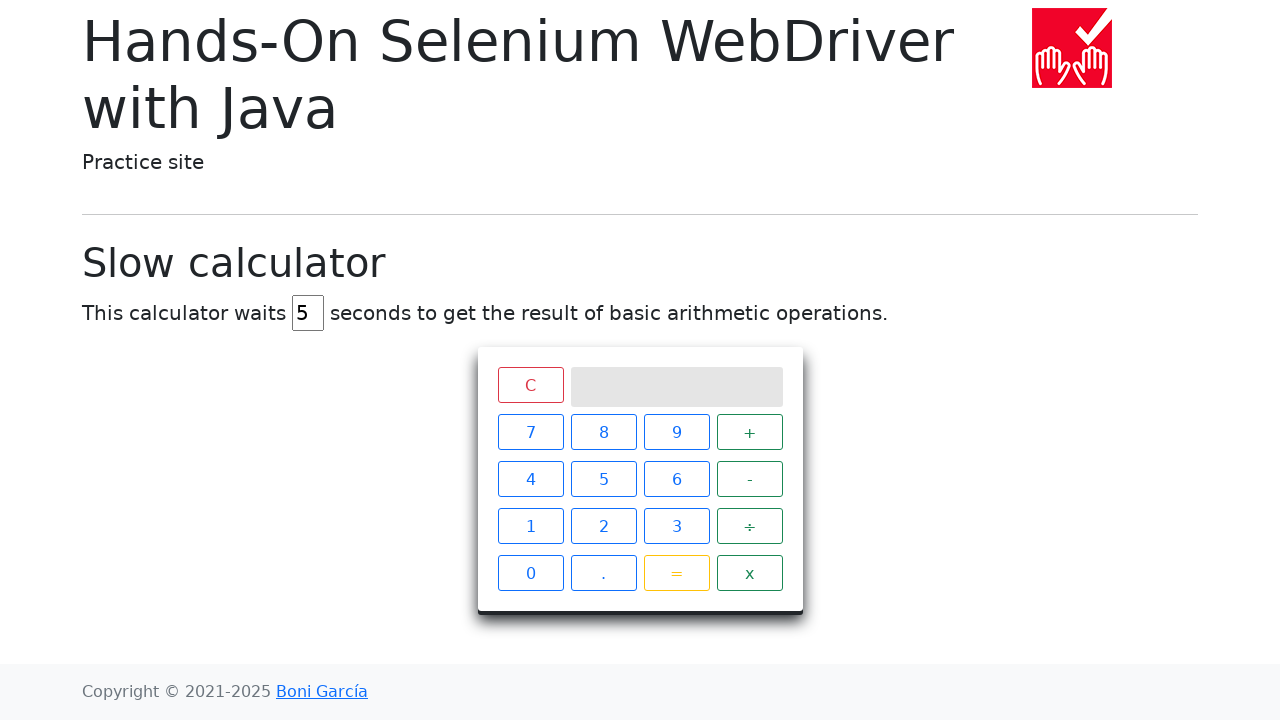

Navigated to slow calculator application
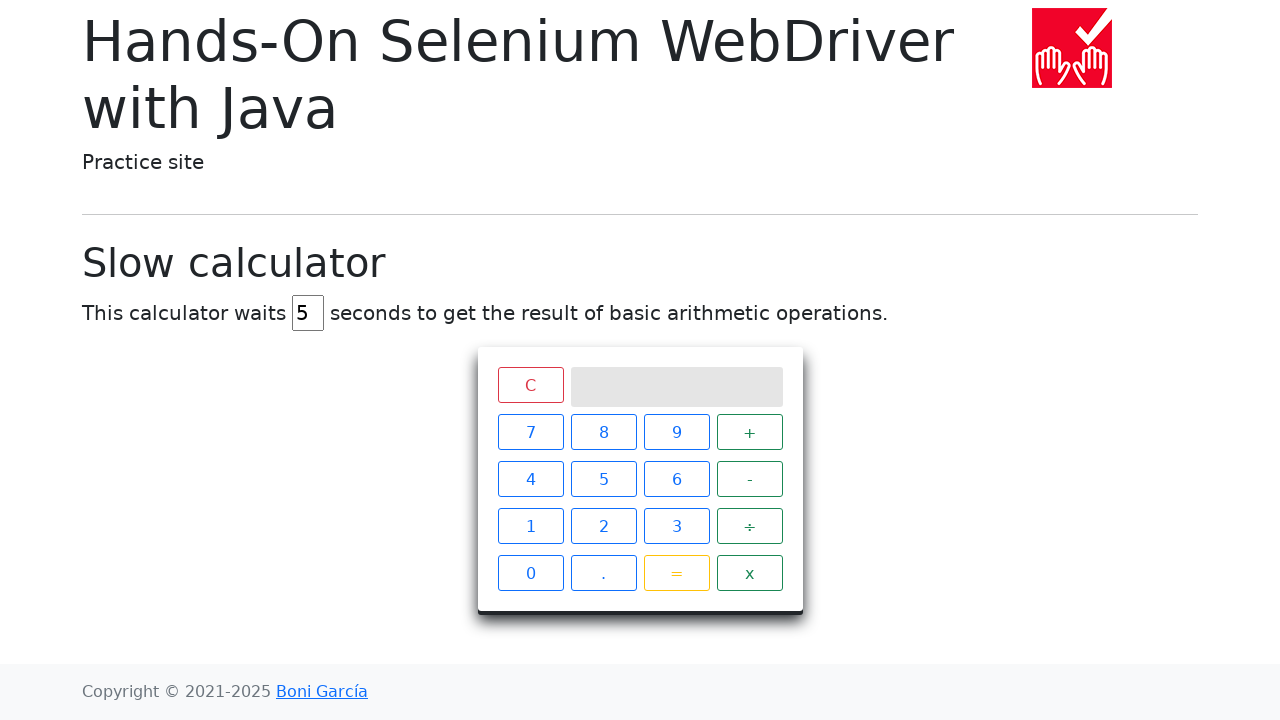

Reloaded page to ensure clean state
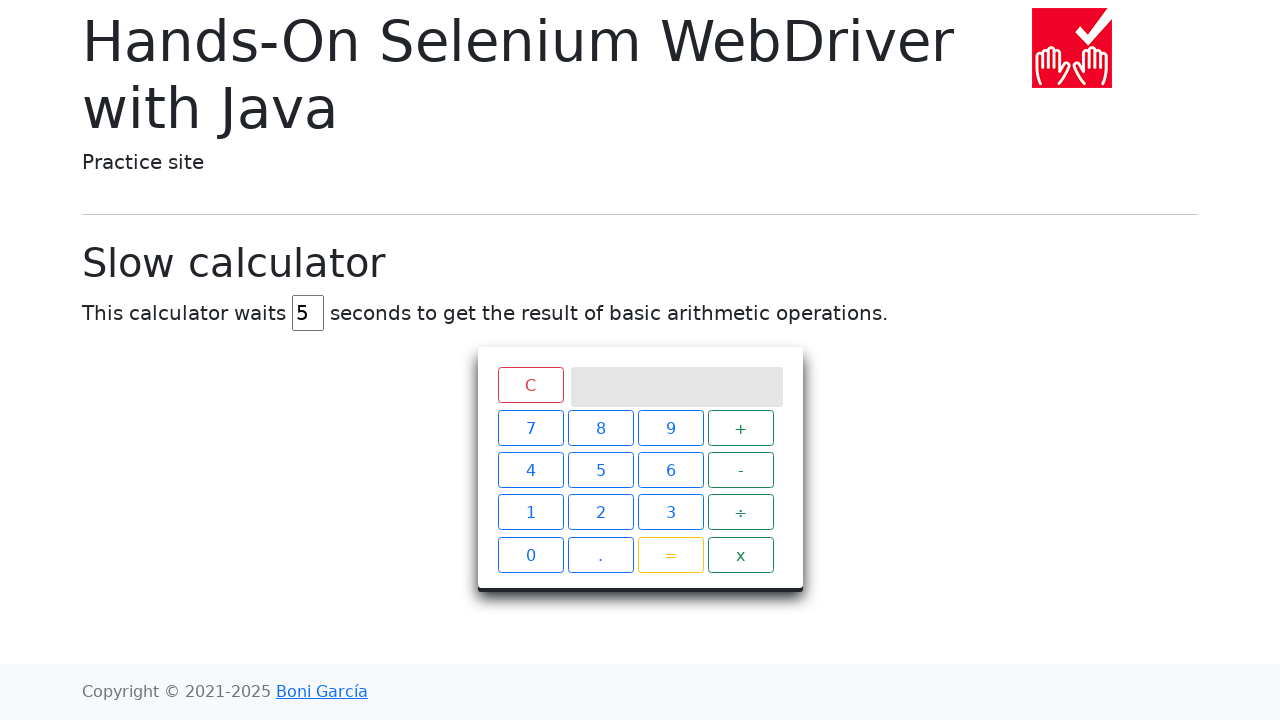

Cleared delay input field on input#delay
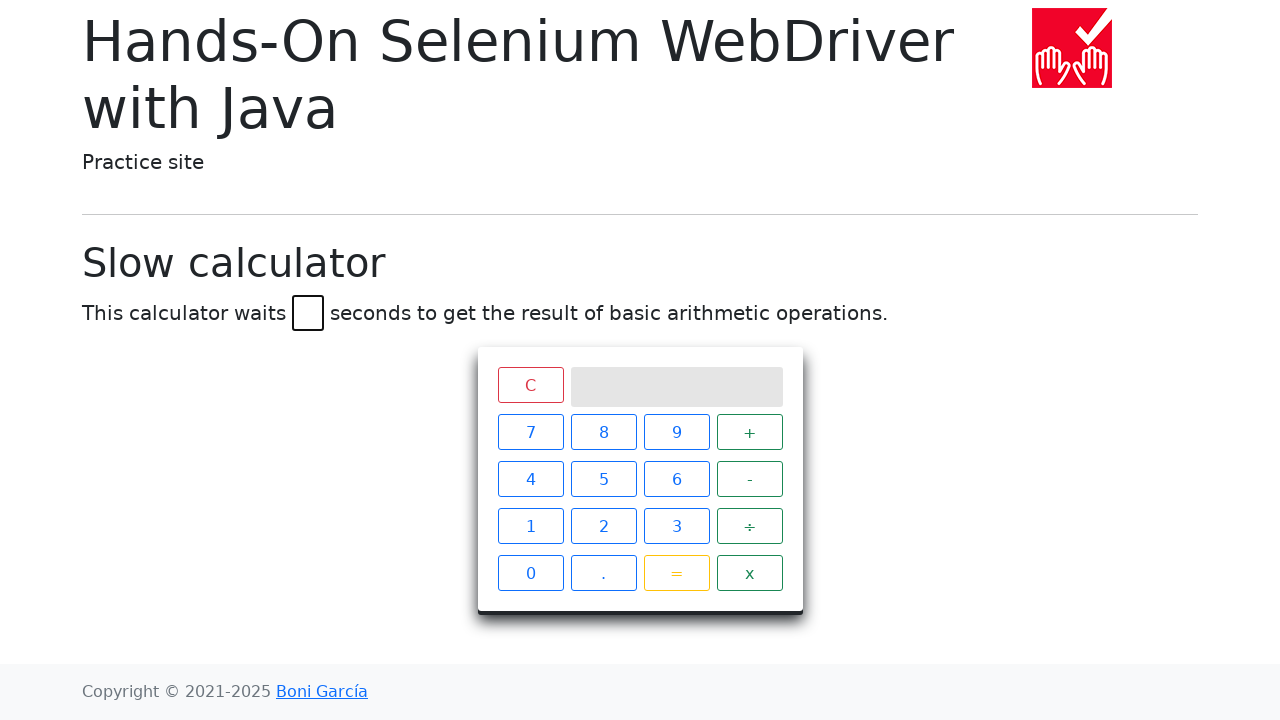

Set delay to 45 milliseconds on input#delay
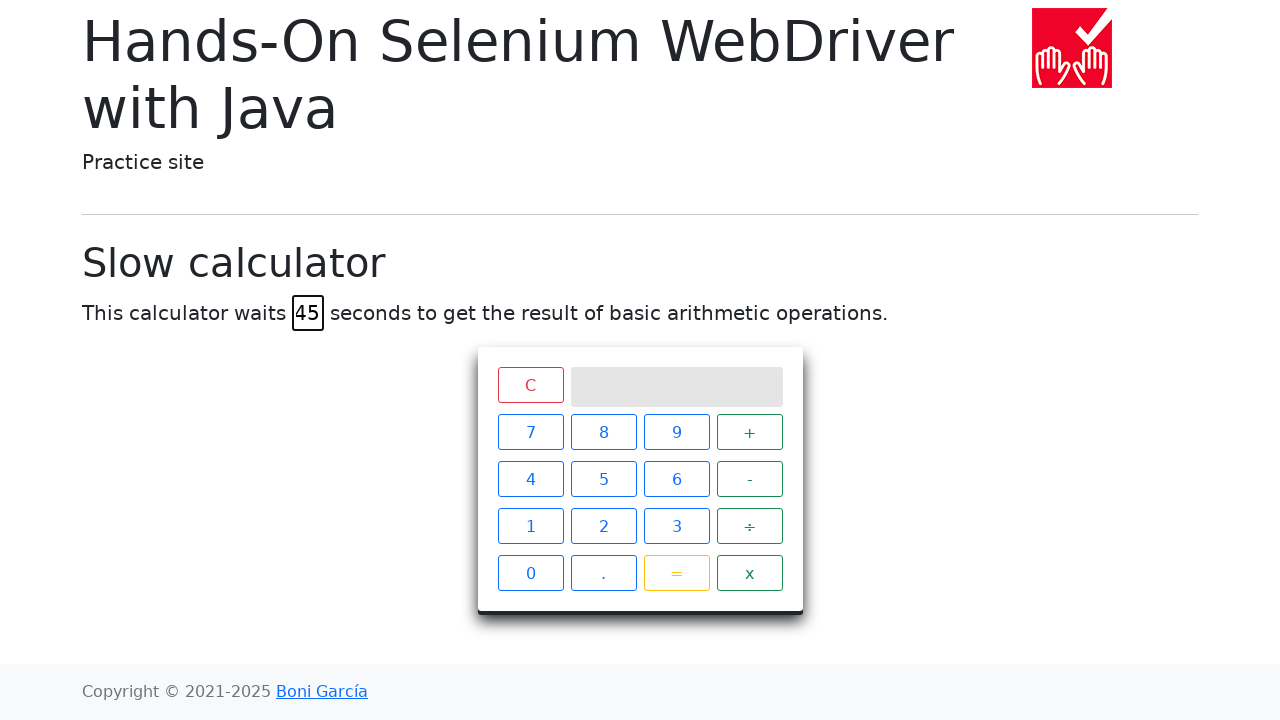

Clicked number 7 at (530, 432) on xpath=//span[text()='7']
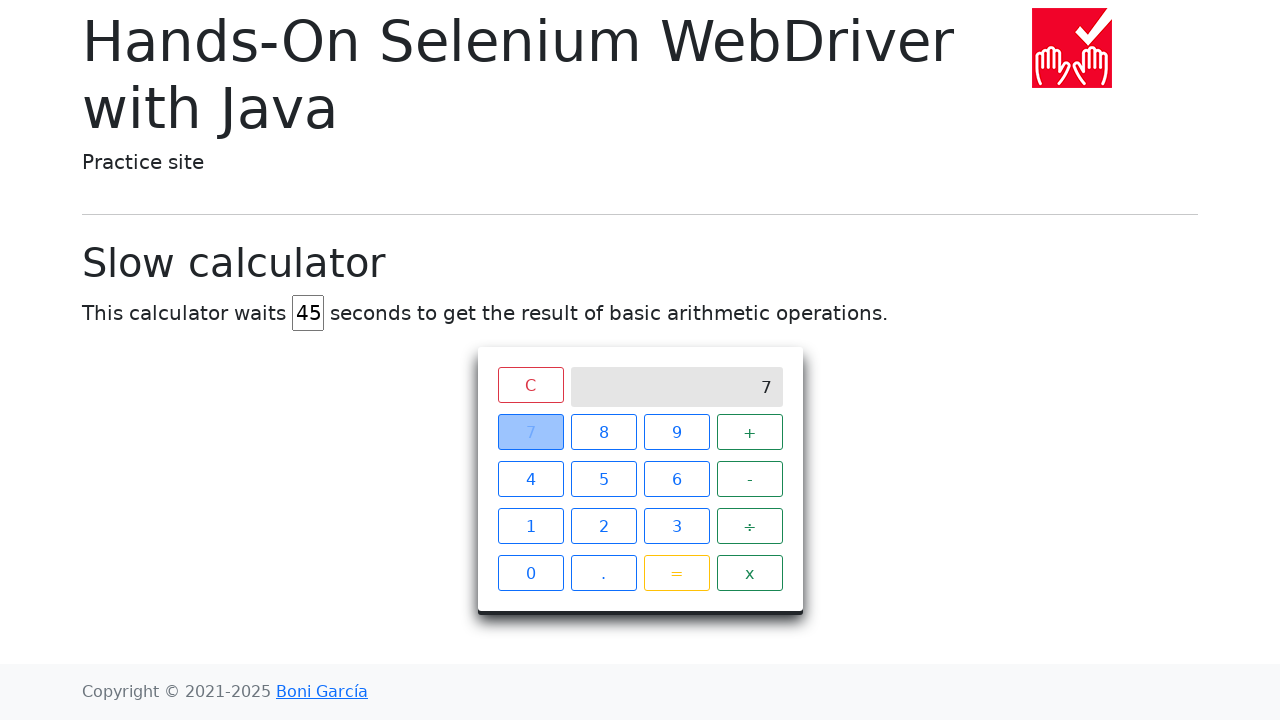

Clicked plus operator at (750, 432) on xpath=//span[text()='+']
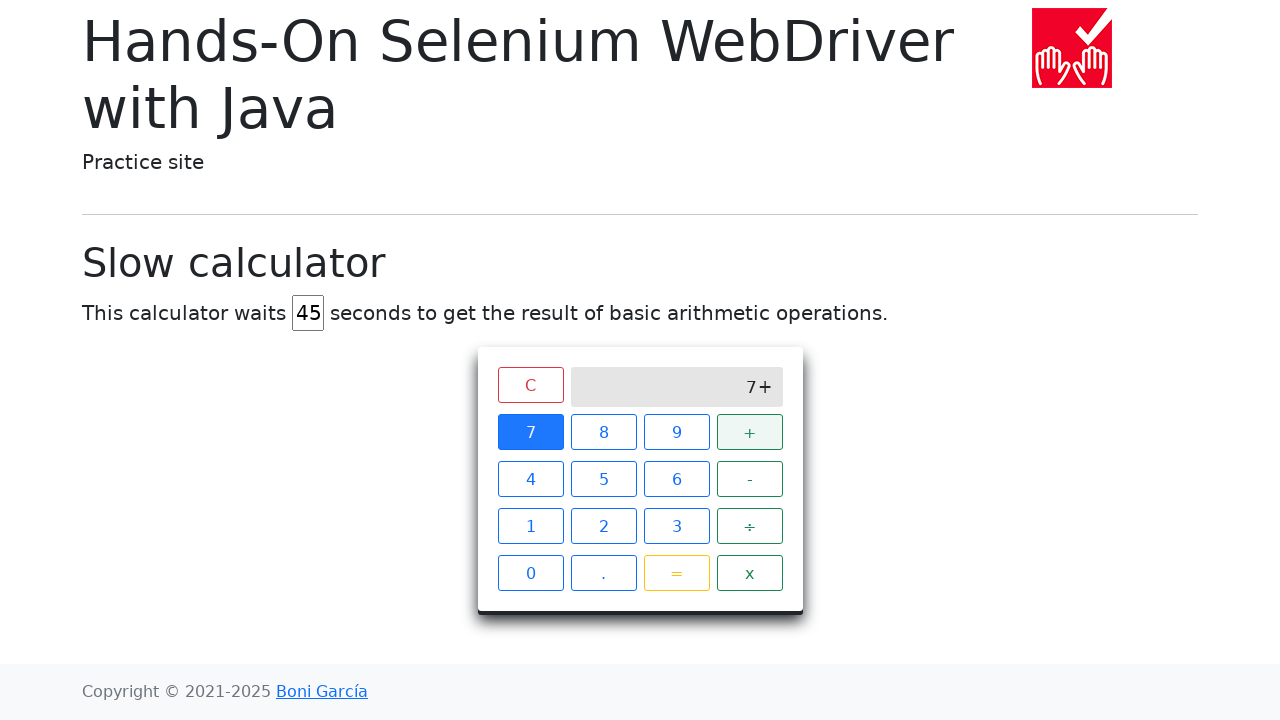

Clicked number 8 at (604, 432) on xpath=//span[text()='8']
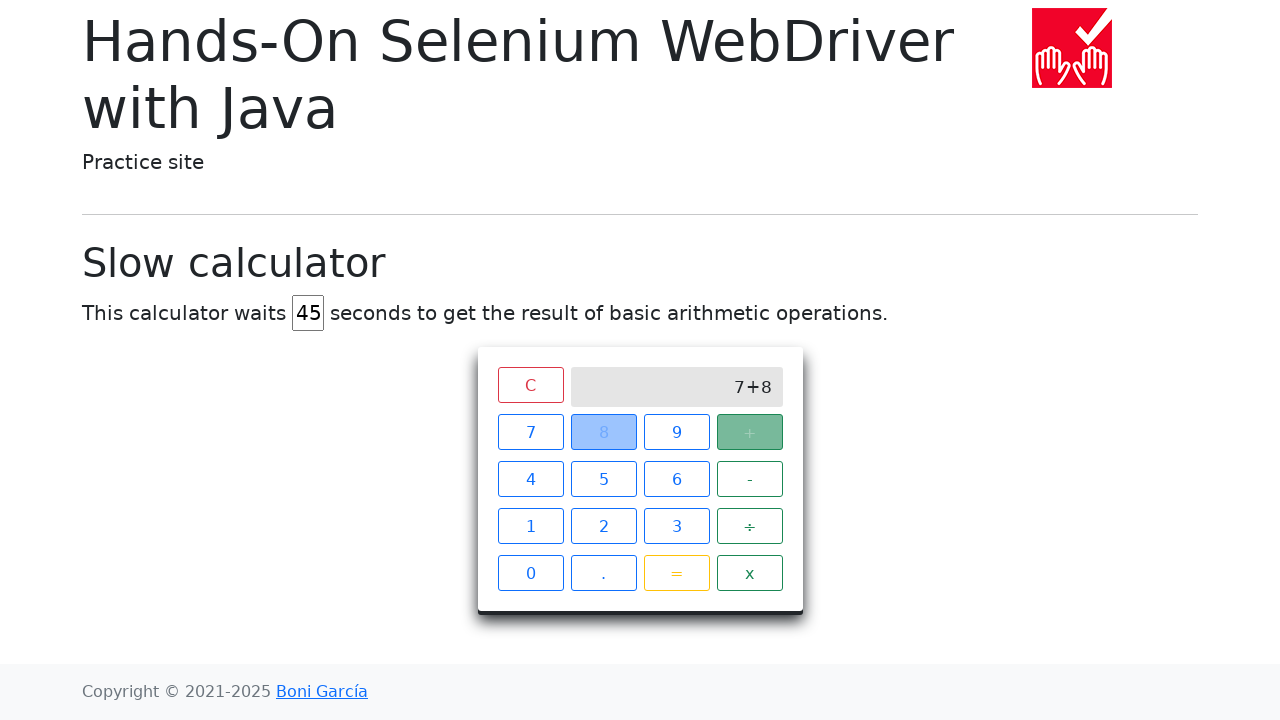

Clicked equals button to calculate 7+8 at (676, 573) on xpath=//span[text()='=']
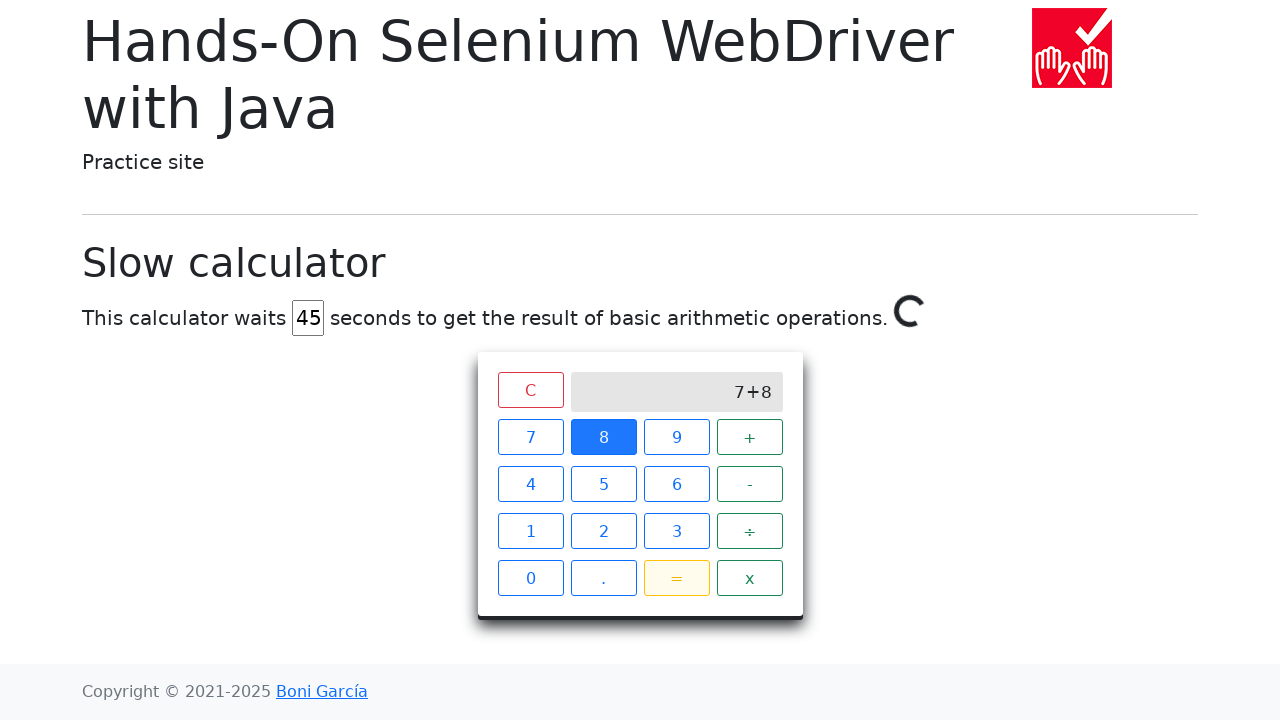

Result '15' appeared in calculator display
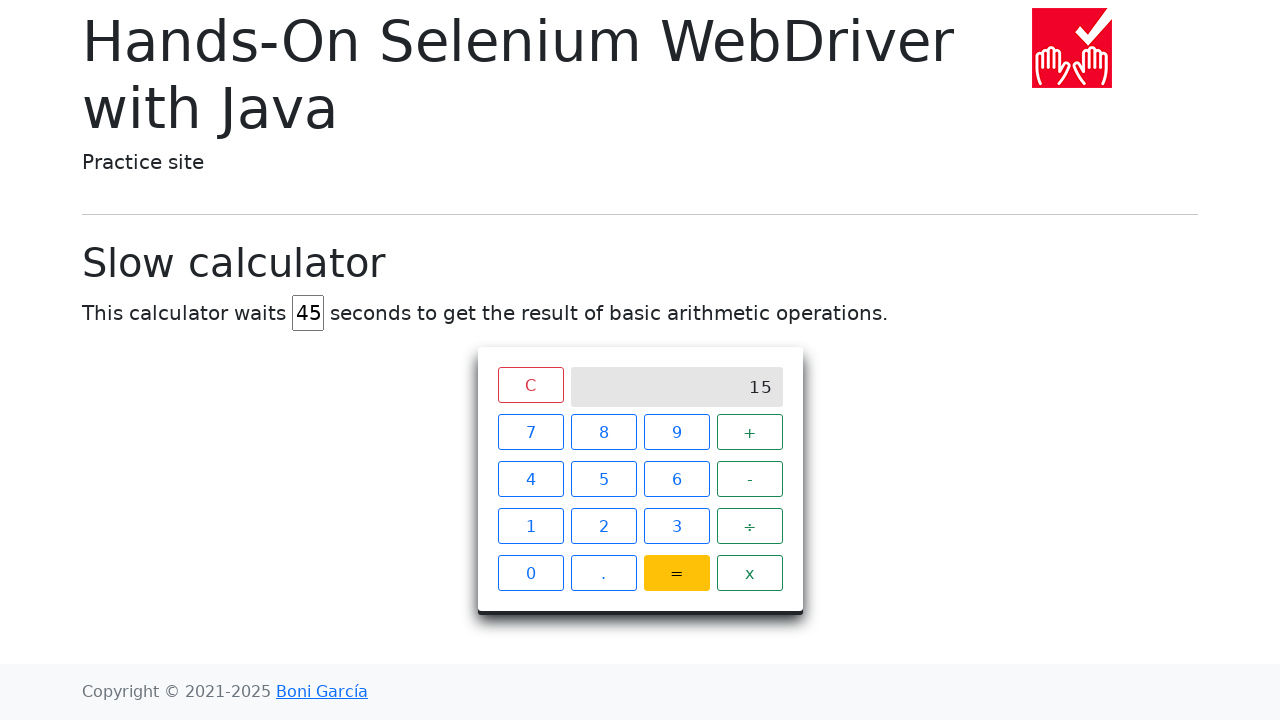

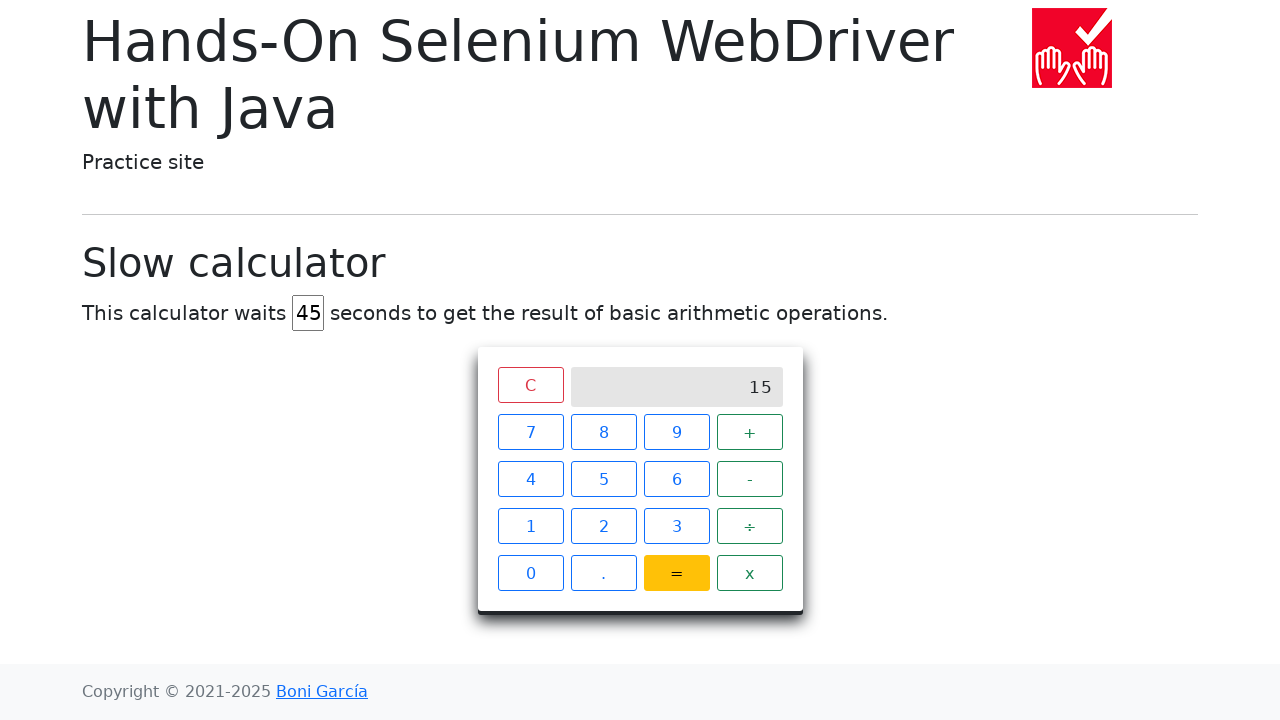